Opens the GeeksforGeeks website and maximizes the browser window to verify basic page loading.

Starting URL: https://www.geeksforgeeks.org/

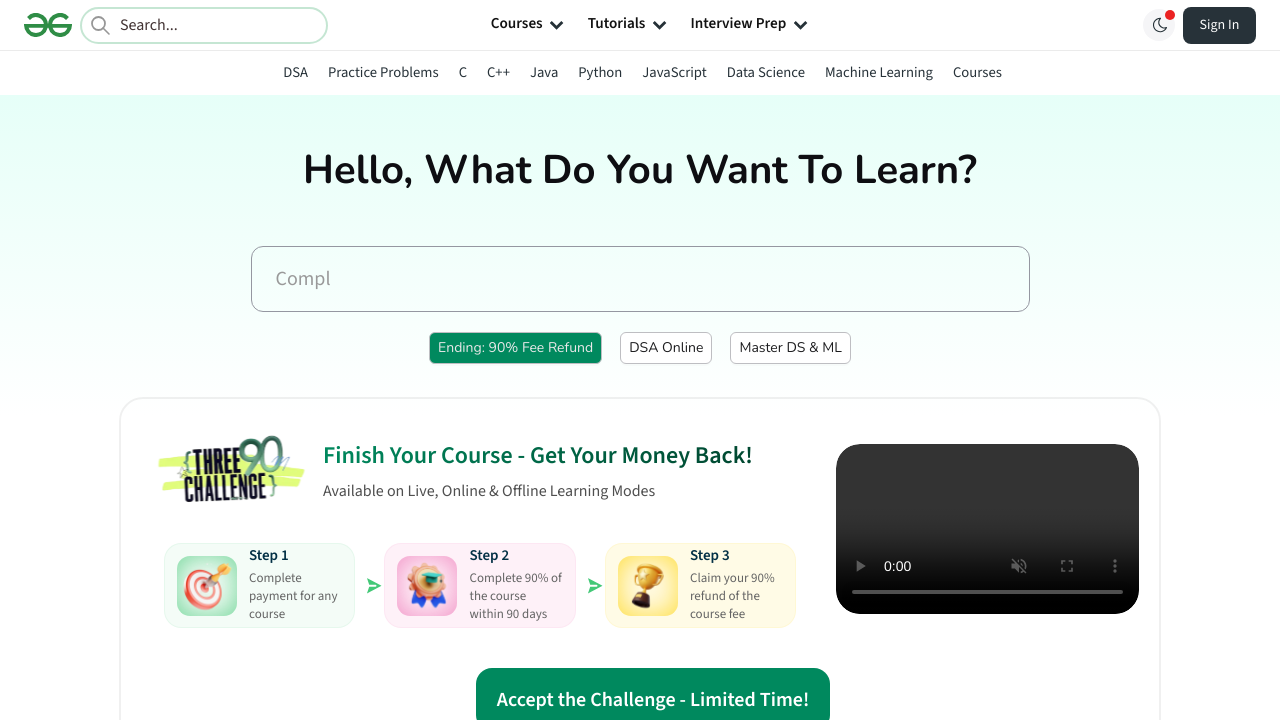

GeeksforGeeks page loaded - domcontentloaded state reached
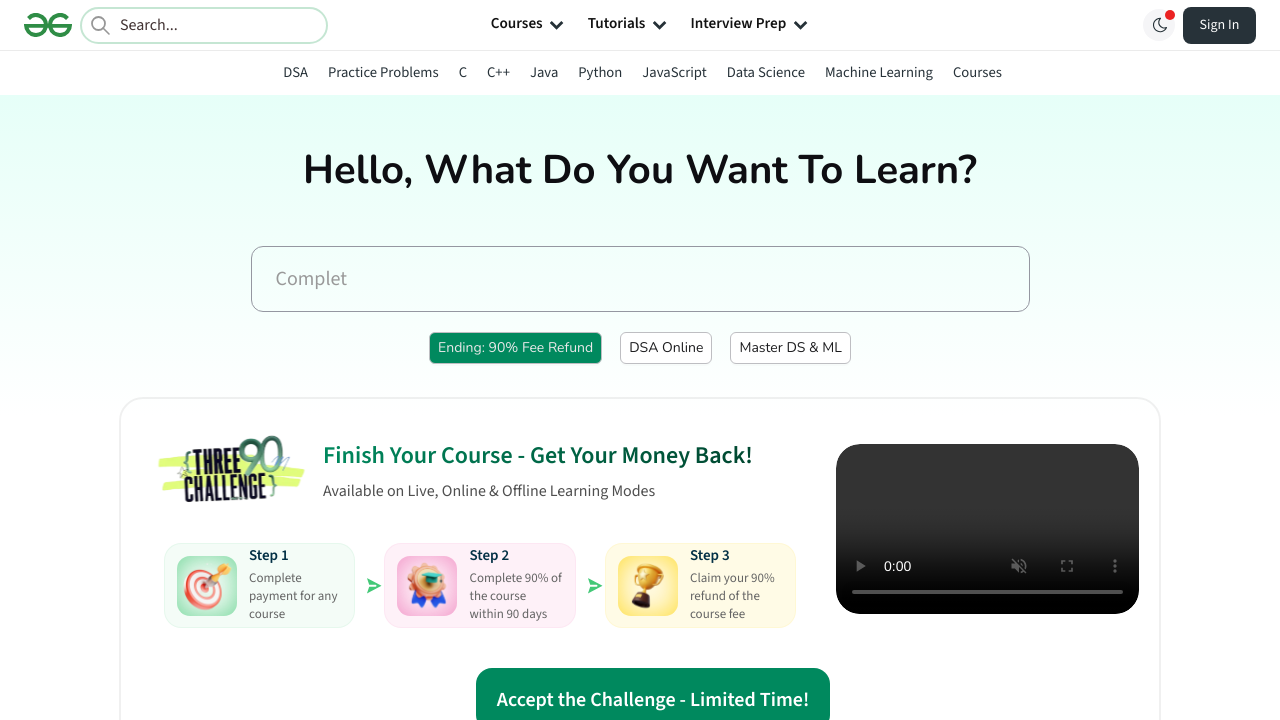

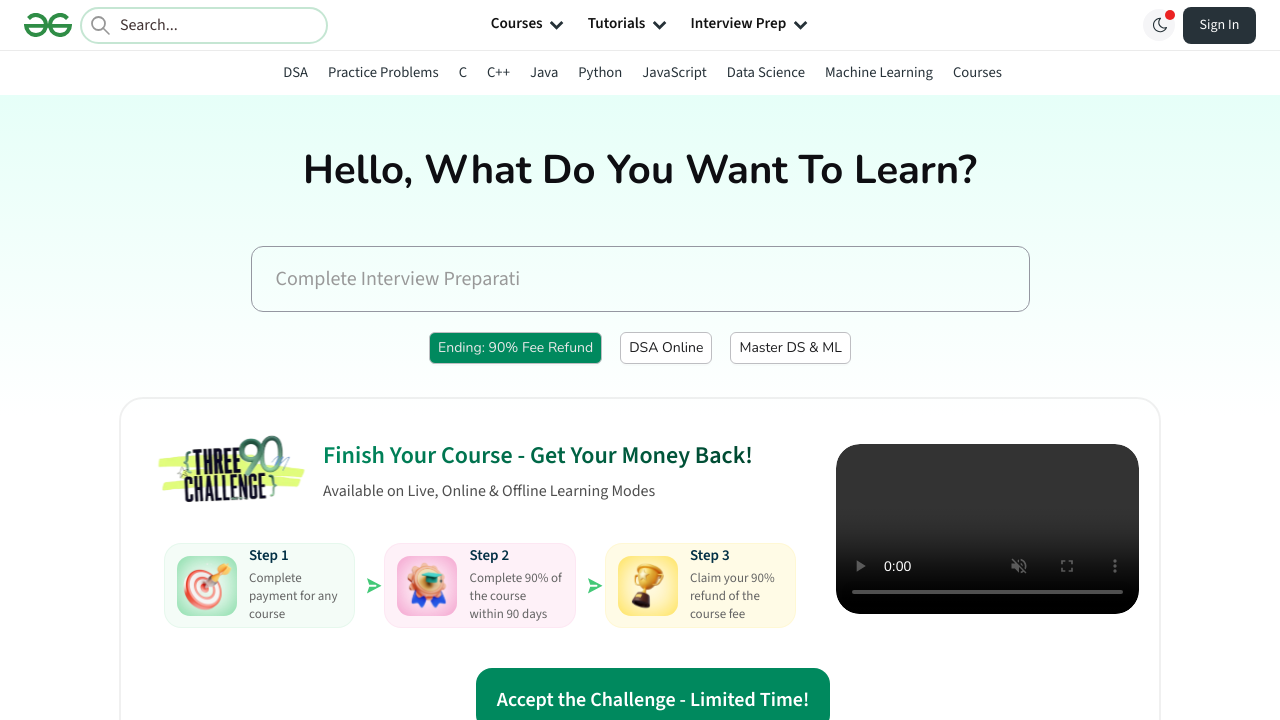